Tests opening a new browser window, switching to it to verify content, then closing it and switching back to the main window

Starting URL: https://demoqa.com/browser-windows

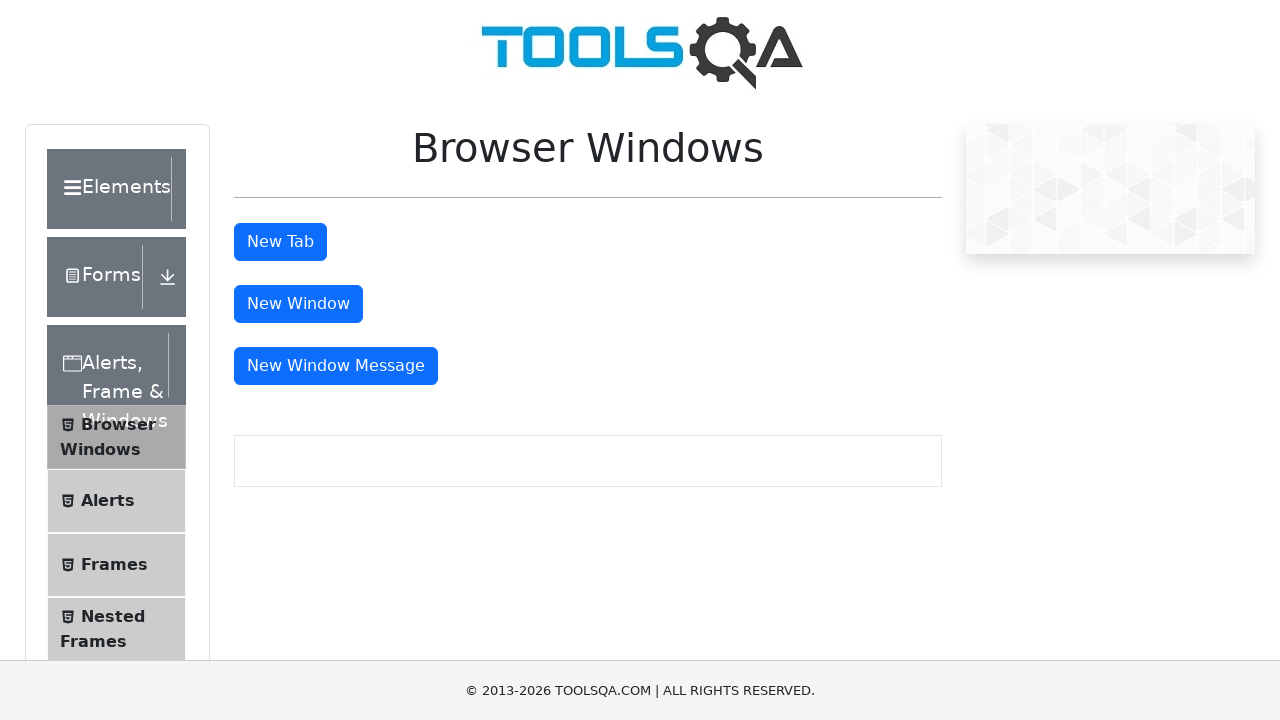

Clicked 'New Window' button to open a new browser window at (298, 304) on #windowButton
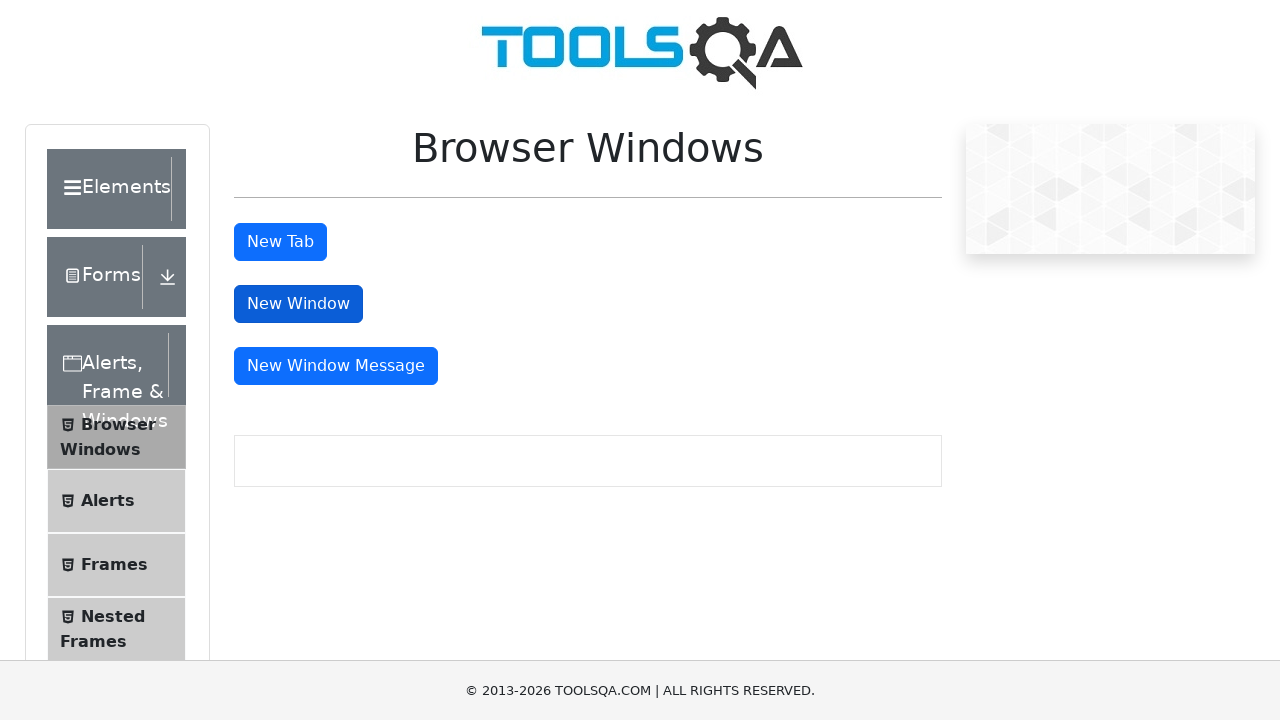

New browser window opened and captured
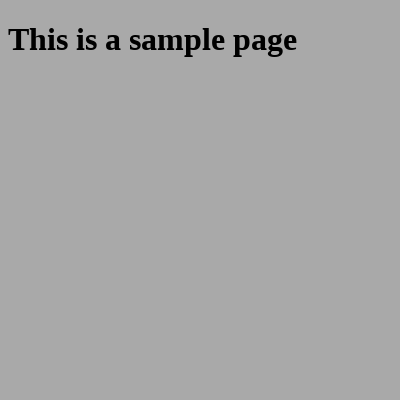

Verified sample heading element loaded in new window
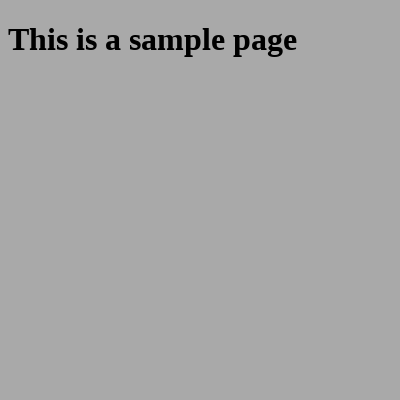

Closed the new browser window
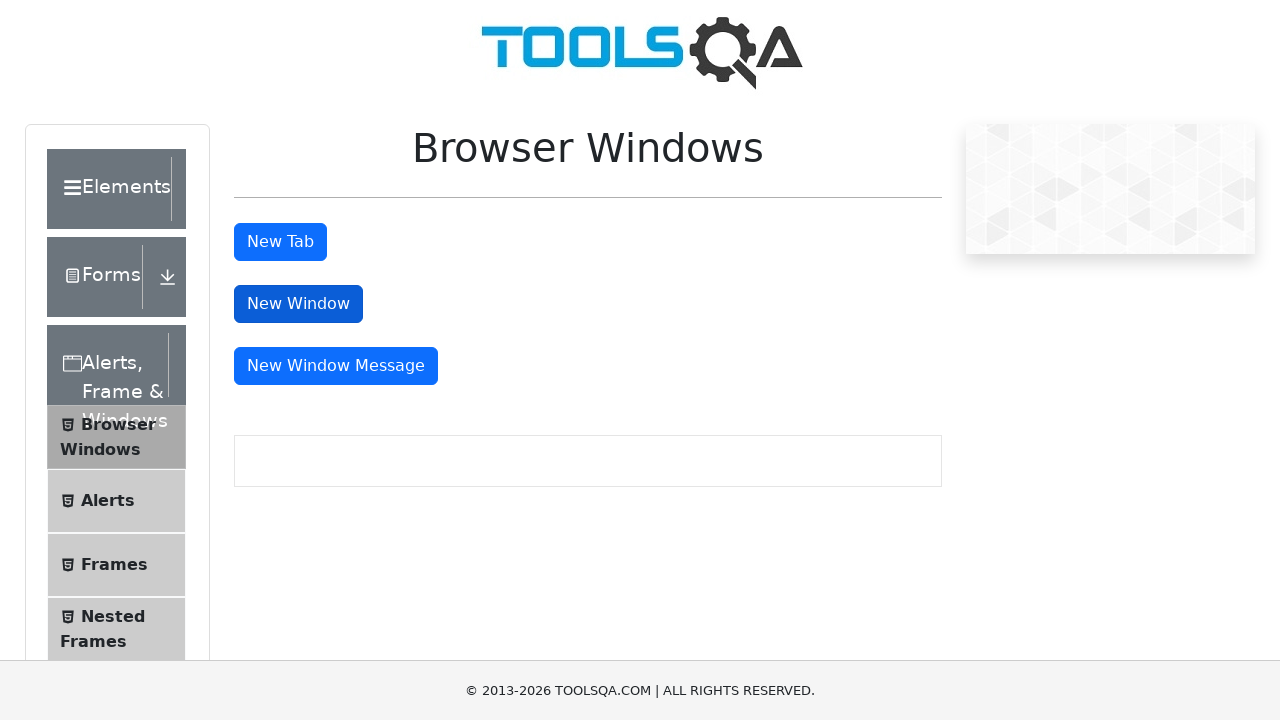

Verified return to main window after closing child window
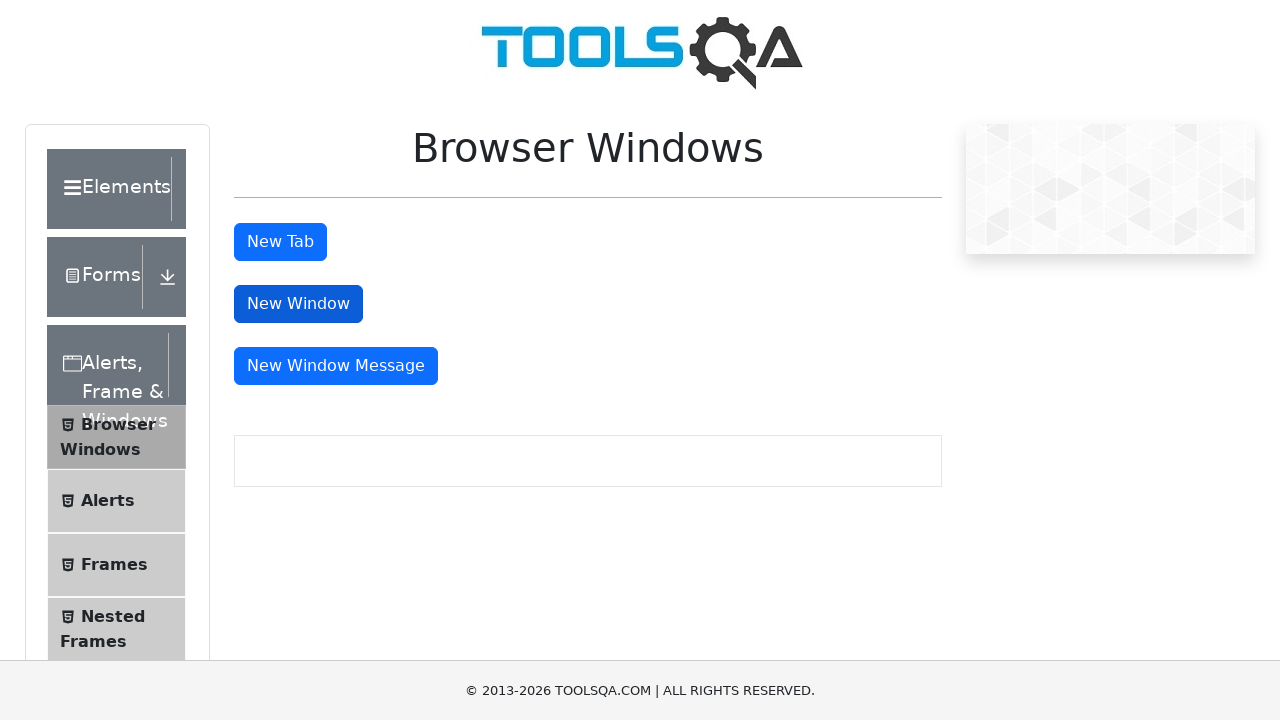

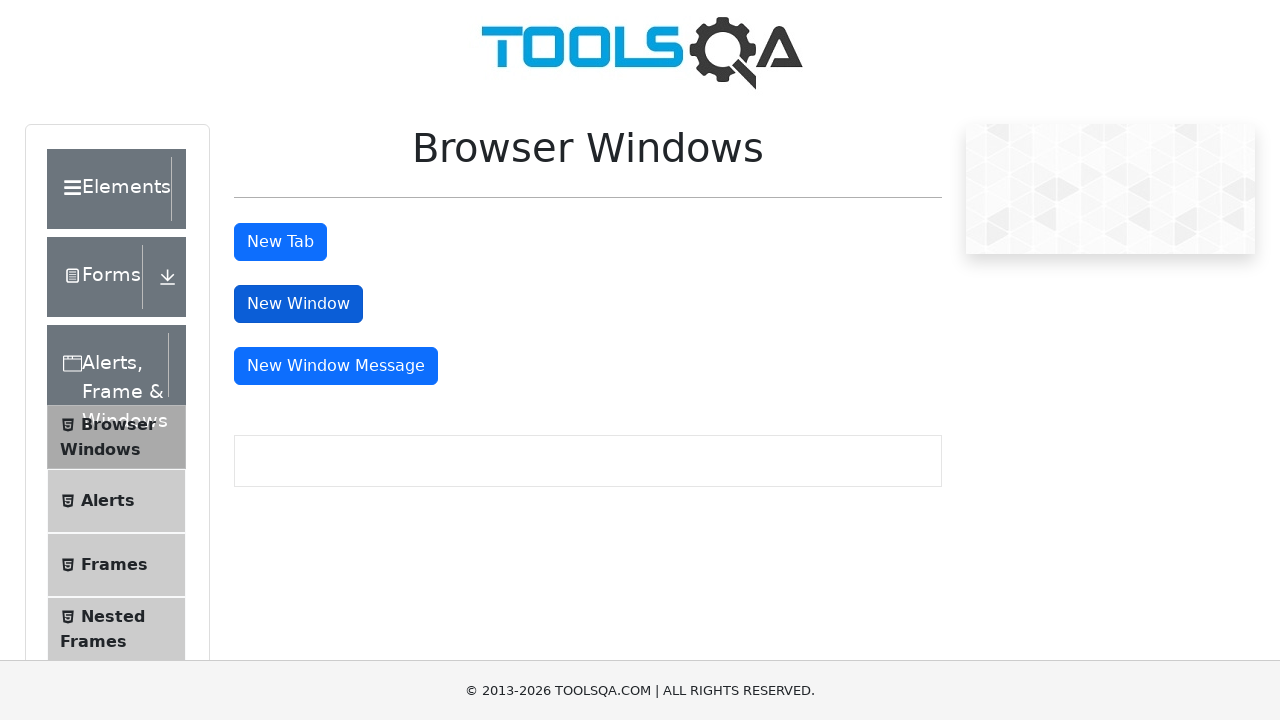